Solves a math problem by extracting a value from an element attribute, calculating a result, and submitting a form with the answer along with checkbox and radio button selections

Starting URL: http://suninjuly.github.io/get_attribute.html

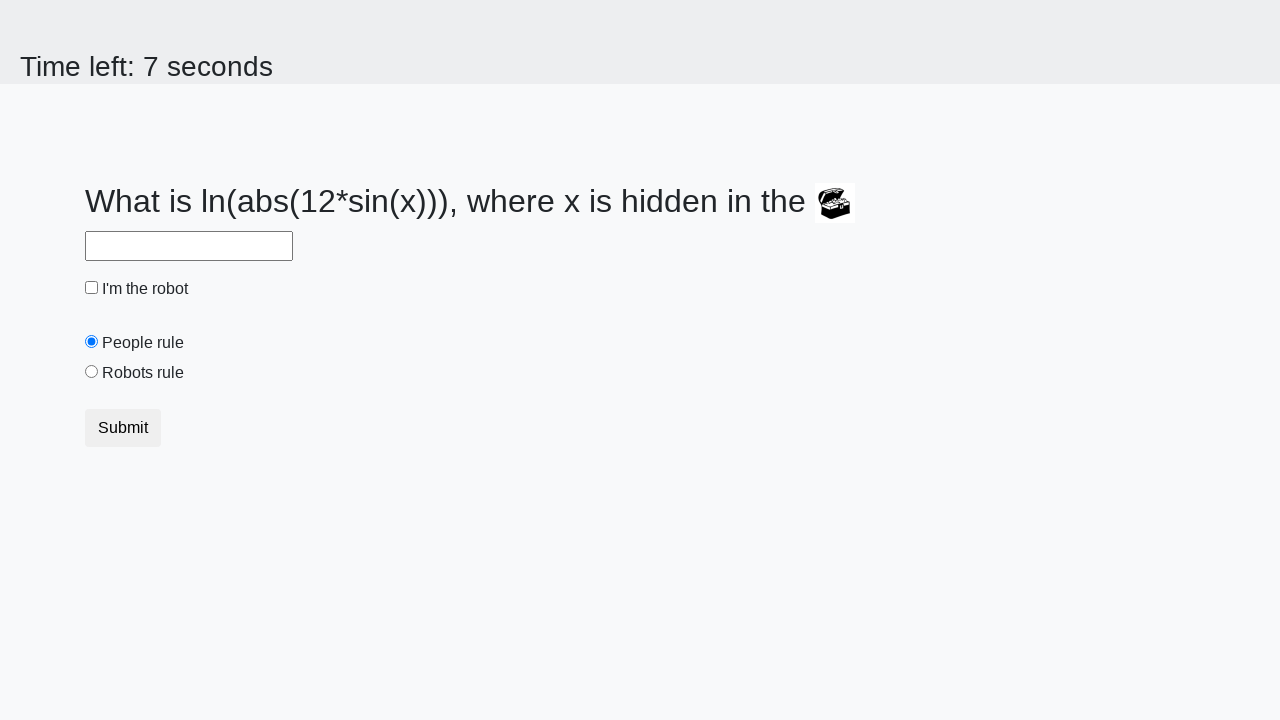

Located treasure element with valuex attribute
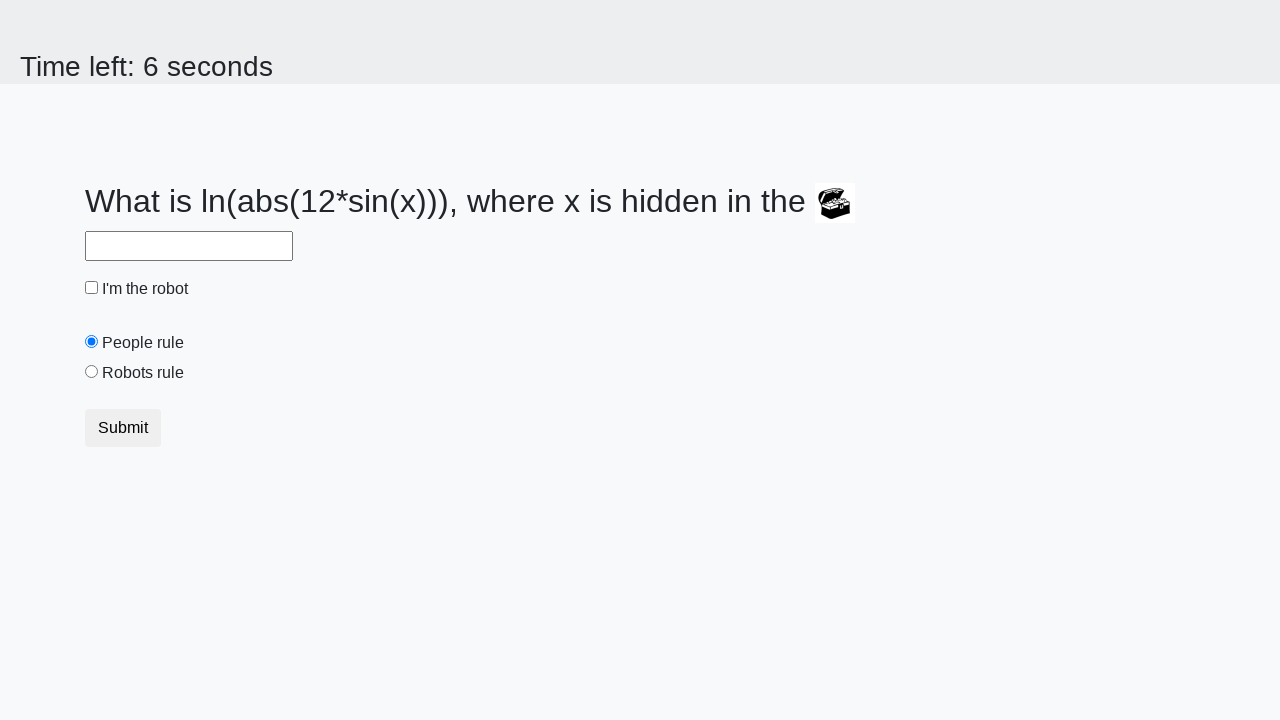

Extracted valuex attribute from treasure element: 972
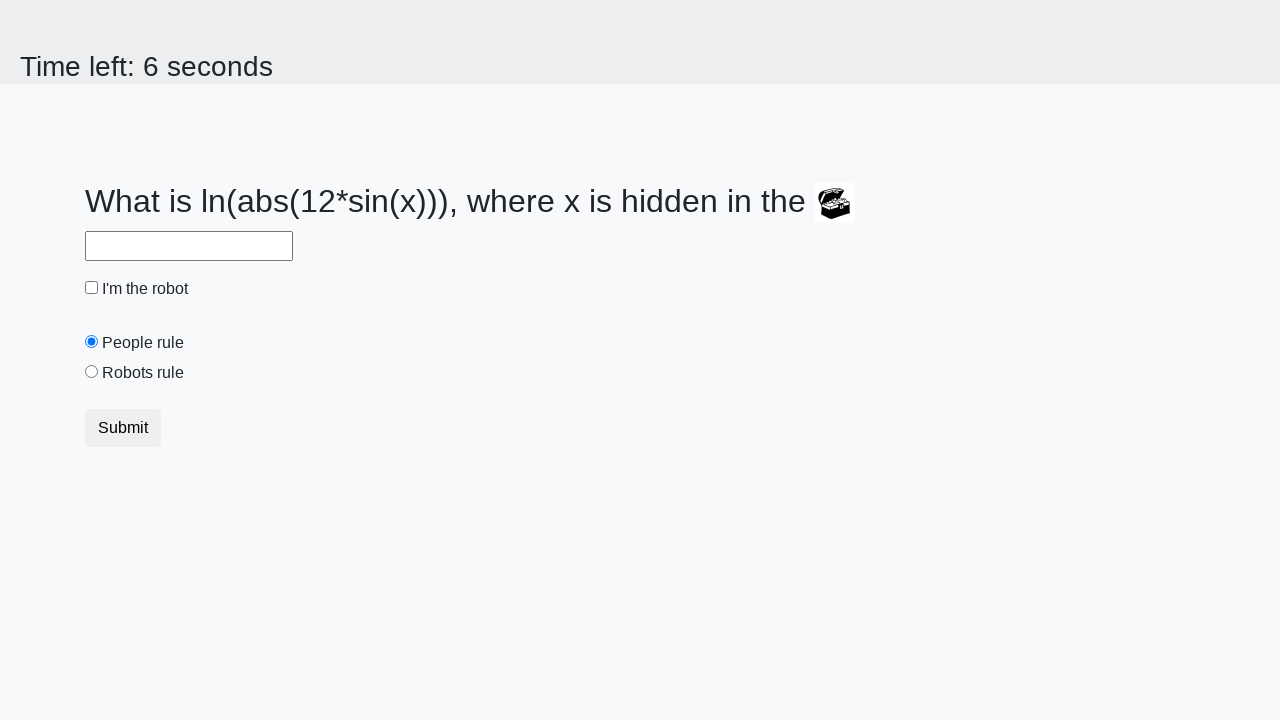

Calculated result using math.log(abs(12*sin(972))): 2.4318337132406906
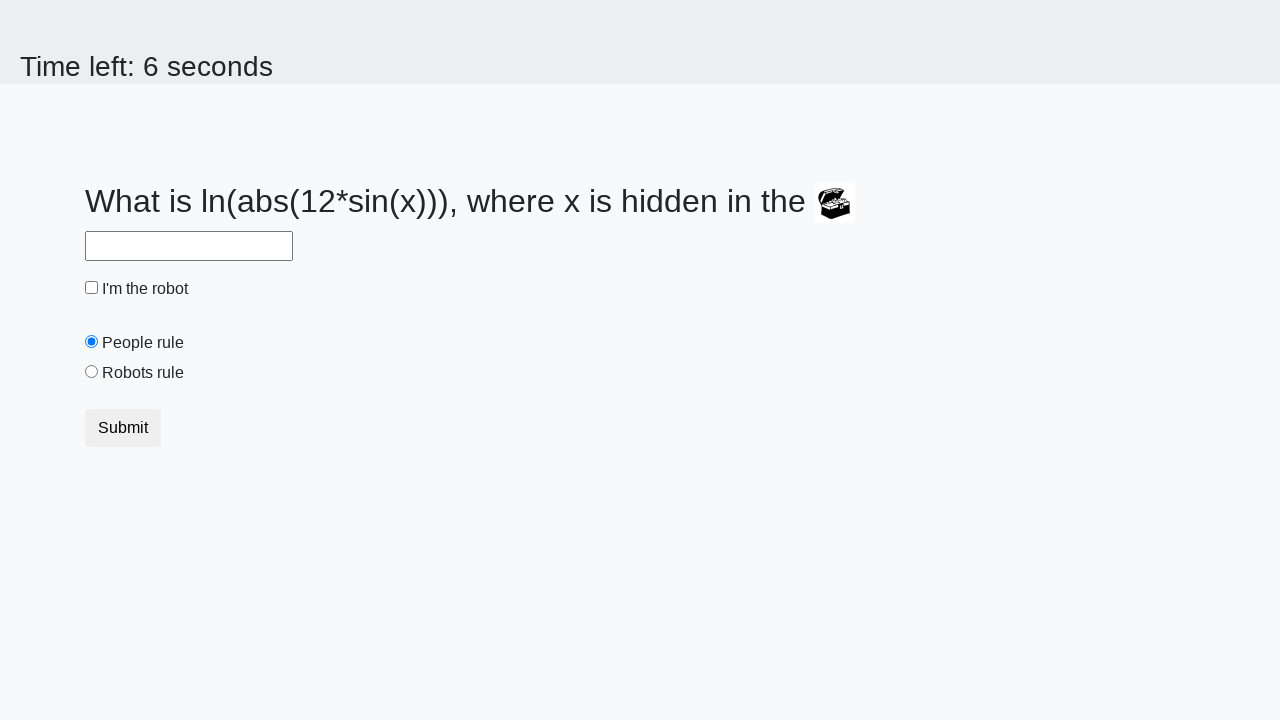

Filled answer field with calculated value: 2.4318337132406906 on #answer
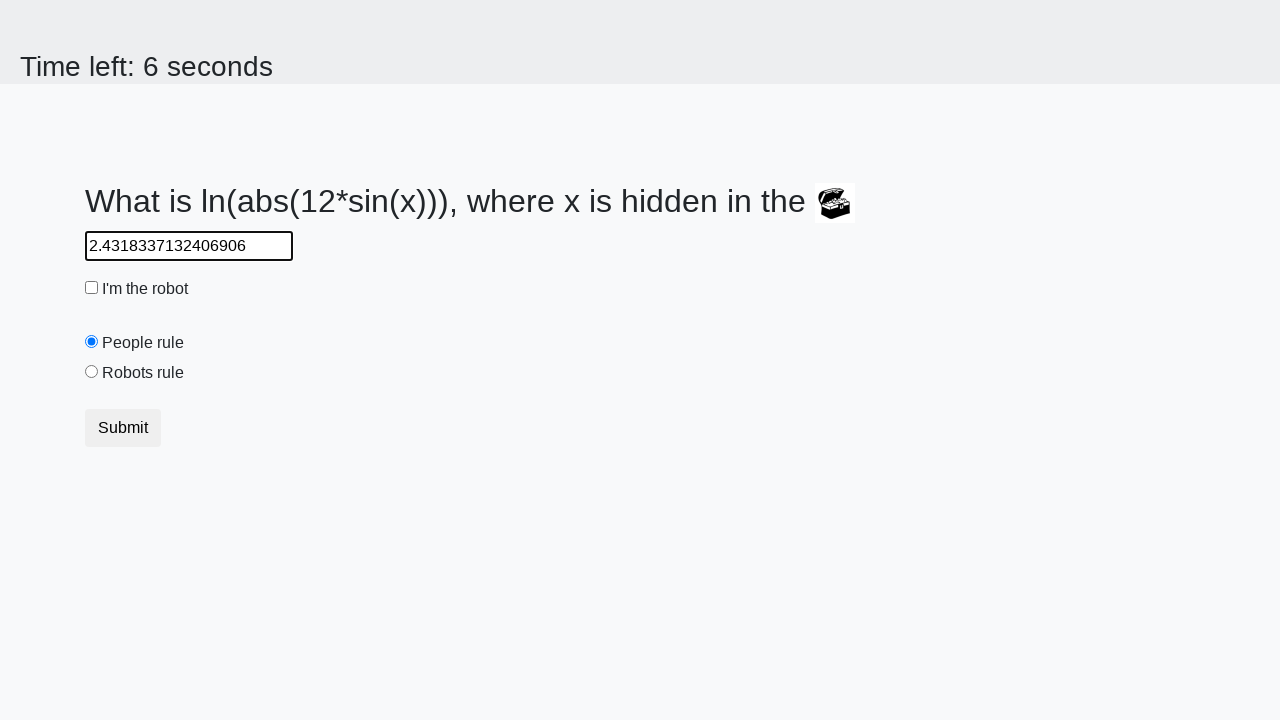

Checked robot checkbox at (92, 288) on #robotCheckbox
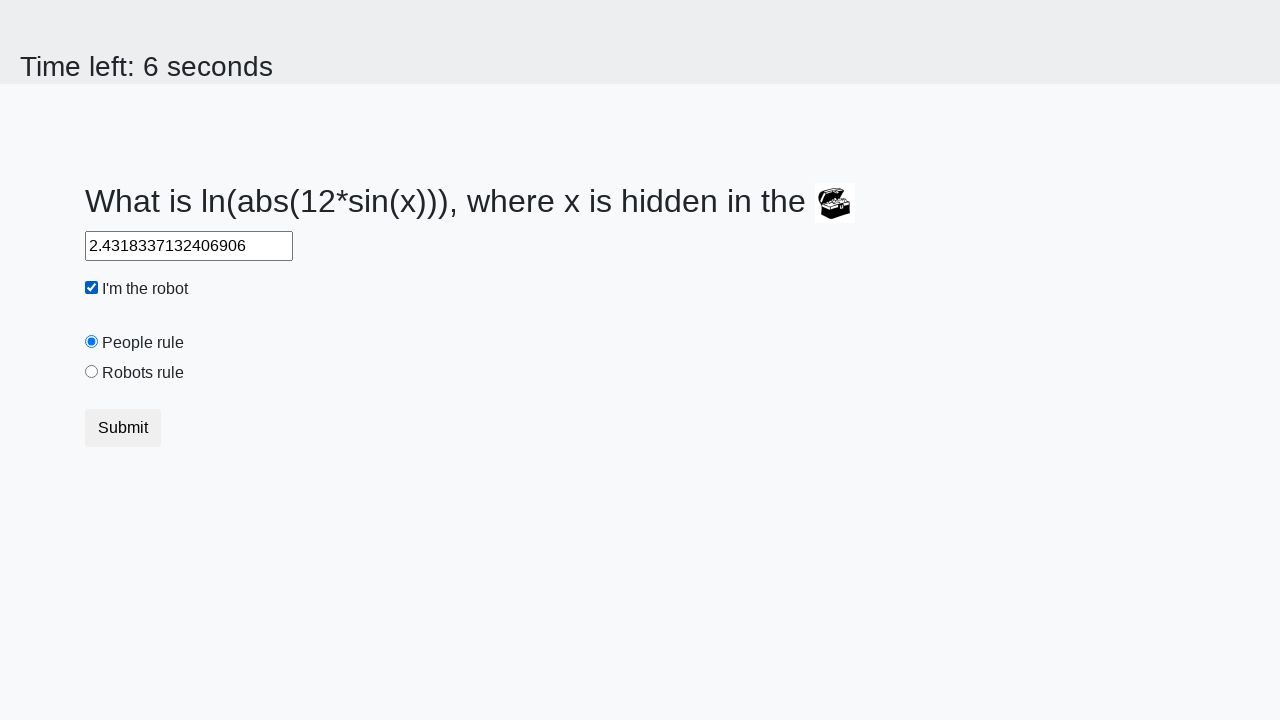

Selected 'Robots rule!' radio button at (92, 372) on #robotsRule
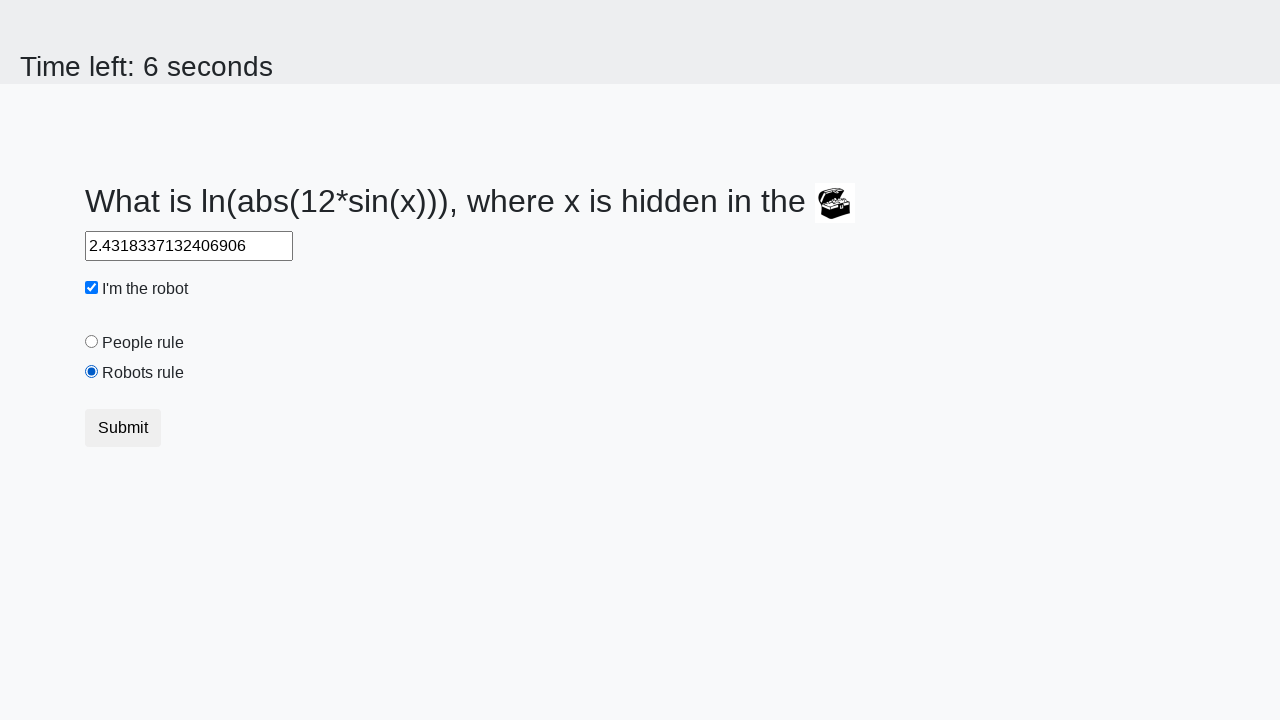

Clicked submit button to submit the form at (123, 428) on button[type='submit']
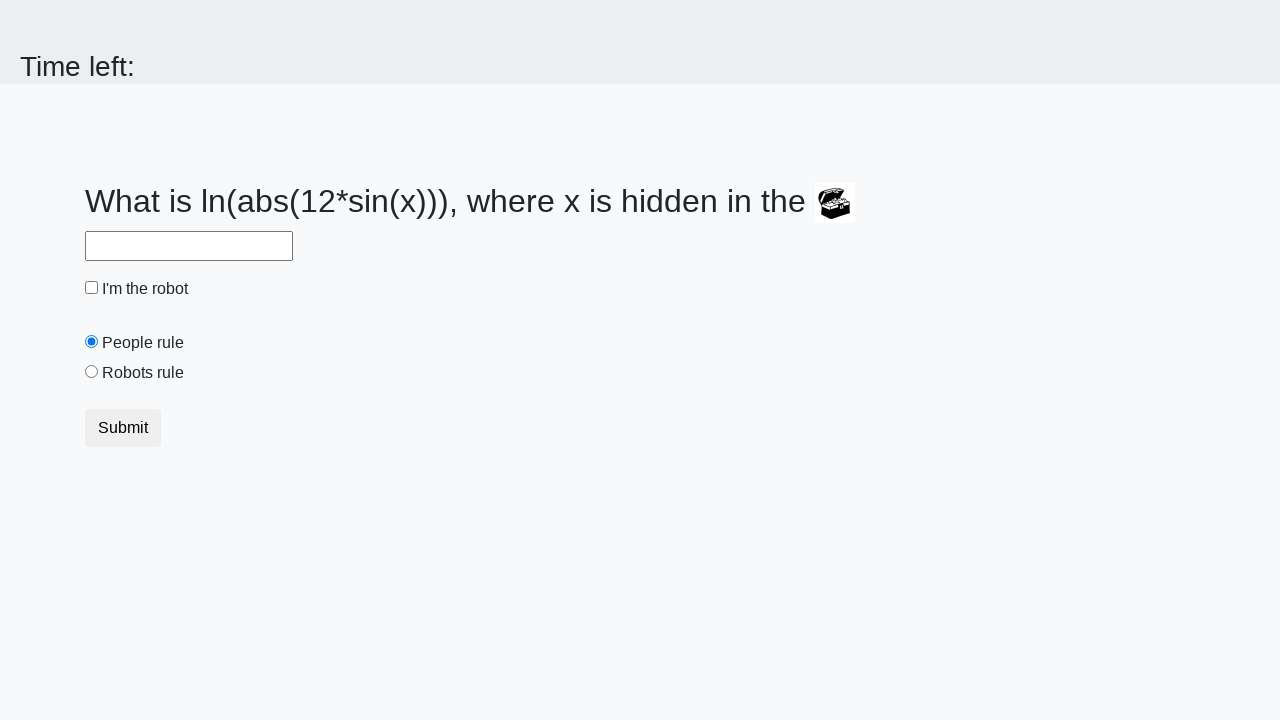

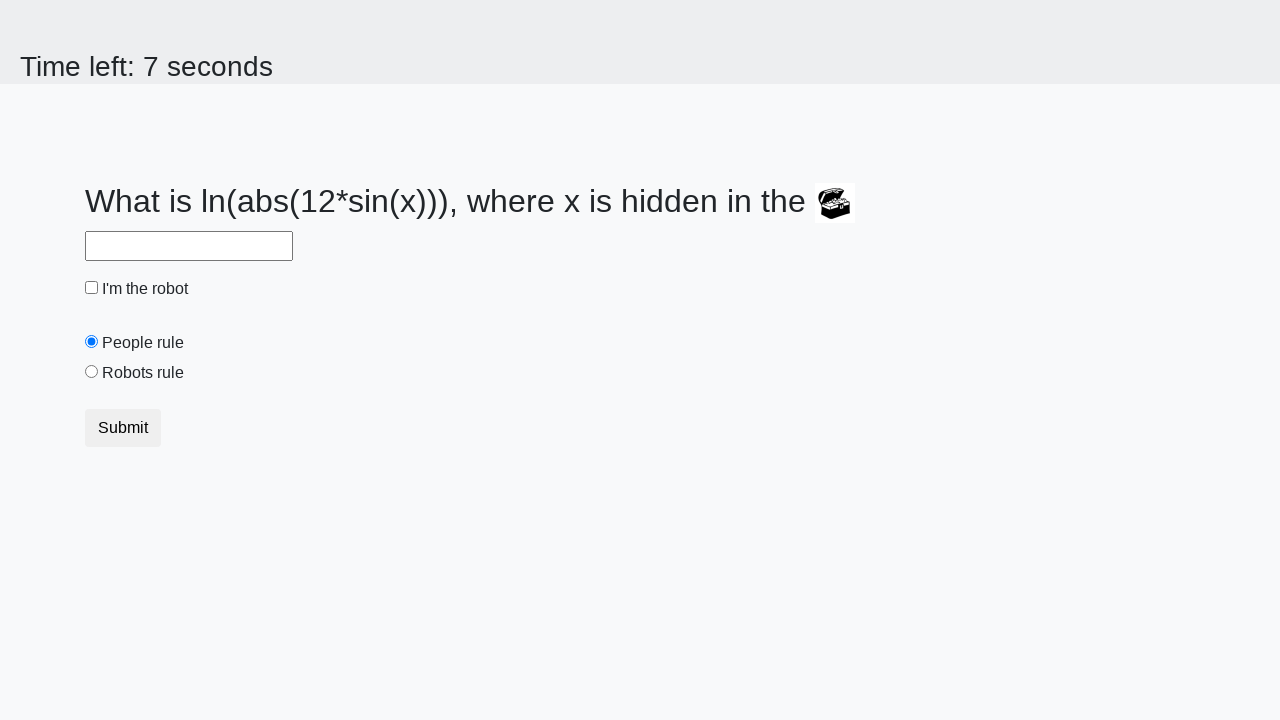